Tests a student registration form by filling out all fields including name, email, phone number, gender, birthdate, subjects, hobbies, address, state, and city, then submitting the form.

Starting URL: https://demoqa.com/automation-practice-form

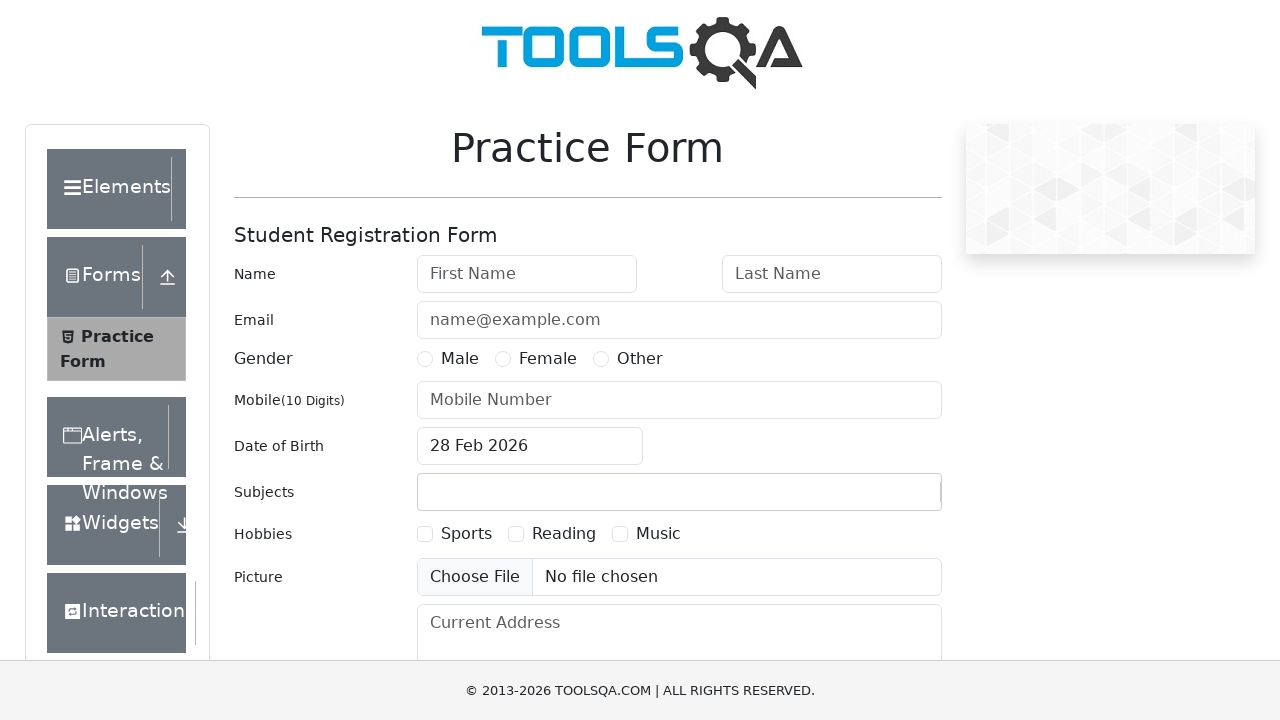

Student registration form loaded
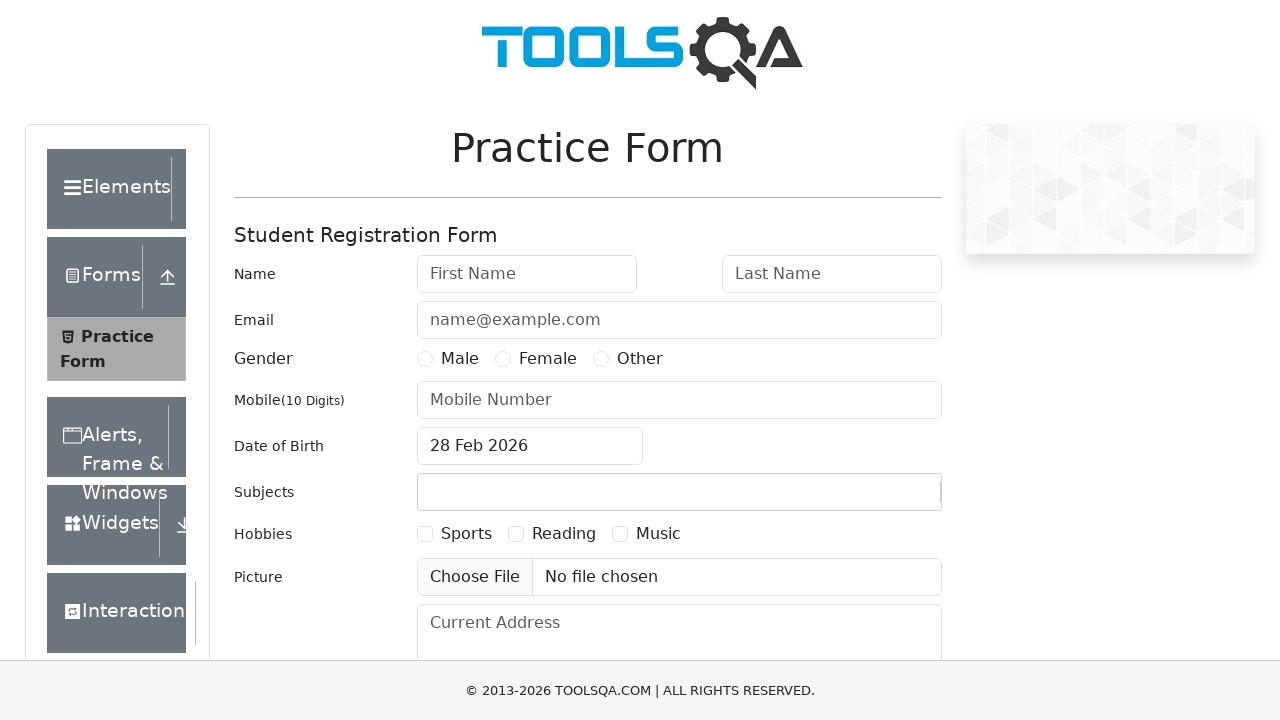

Entered first name 'Roma' on #firstName
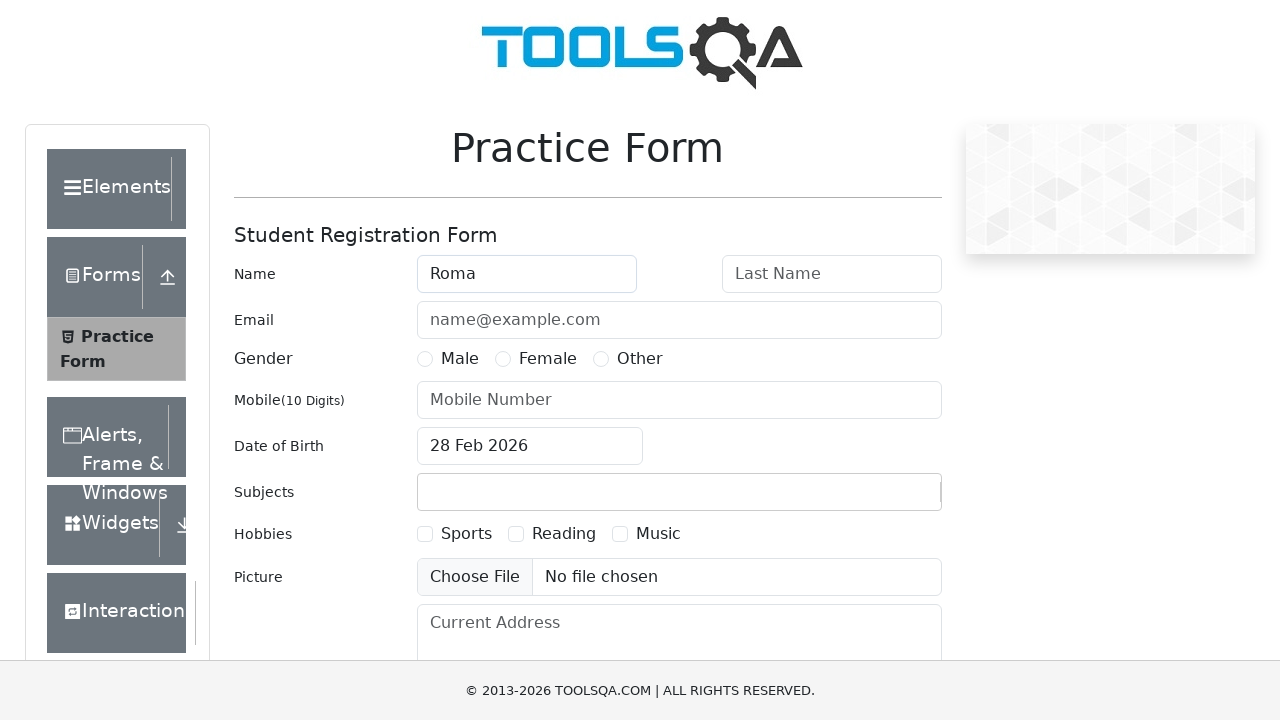

Entered last name 'TestLast' on #lastName
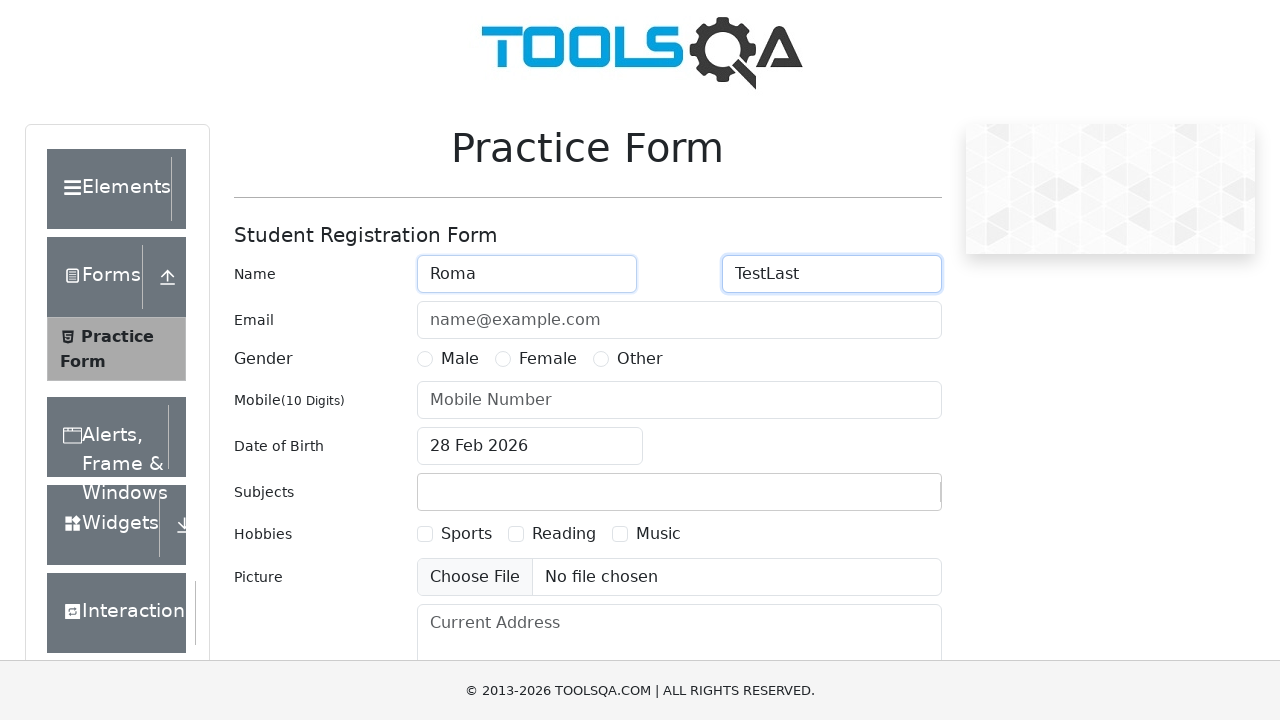

Entered email 'roma@test.com' on #userEmail
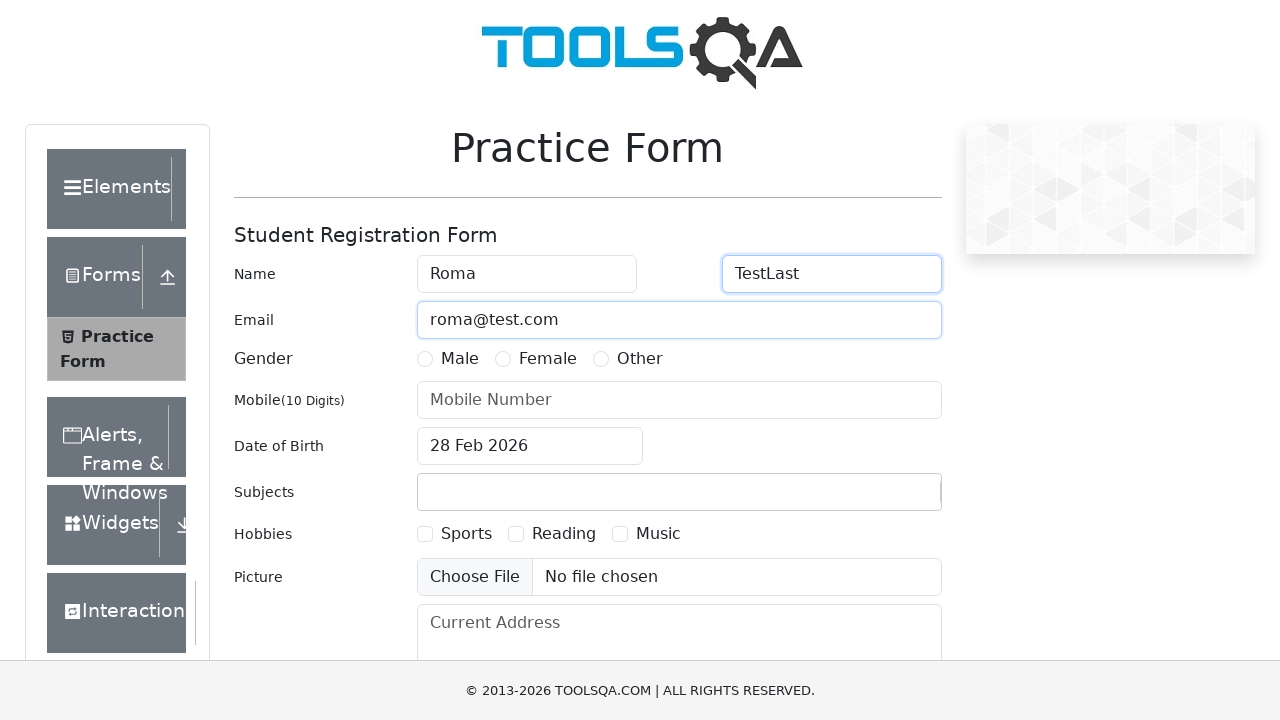

Entered phone number '0123456789' on #userNumber
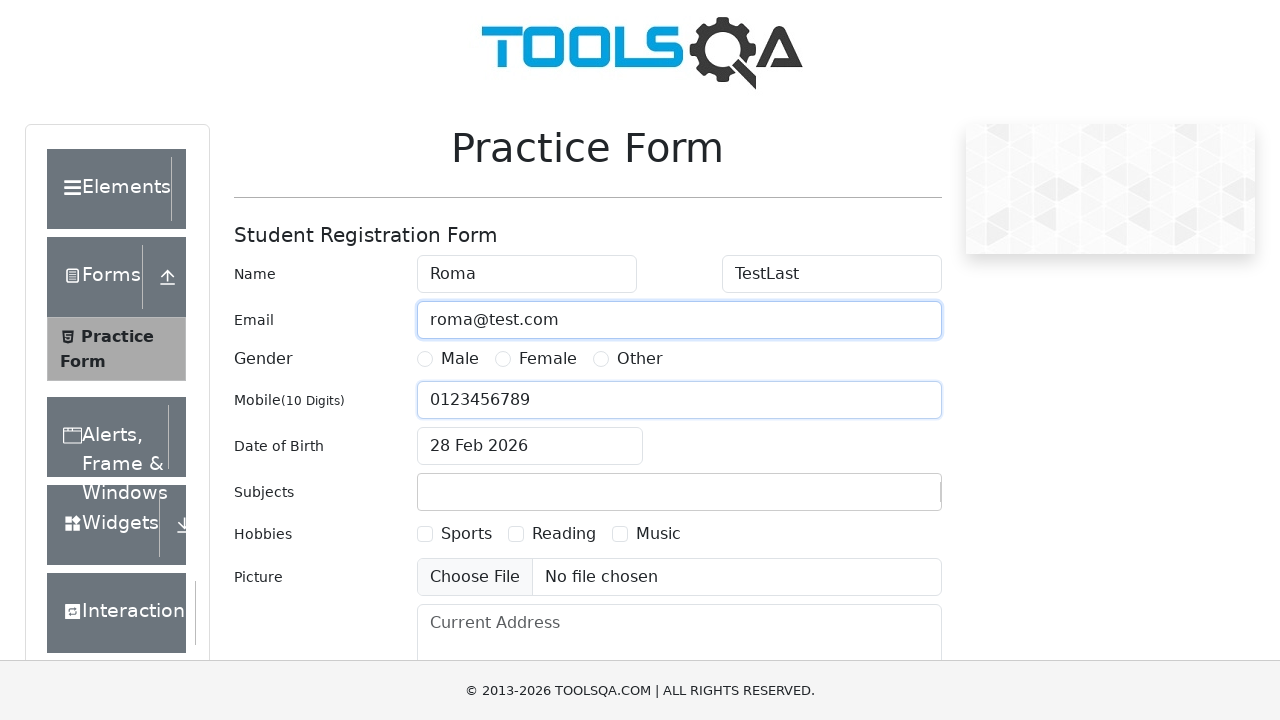

Selected gender as Male at (460, 359) on label[for='gender-radio-1']
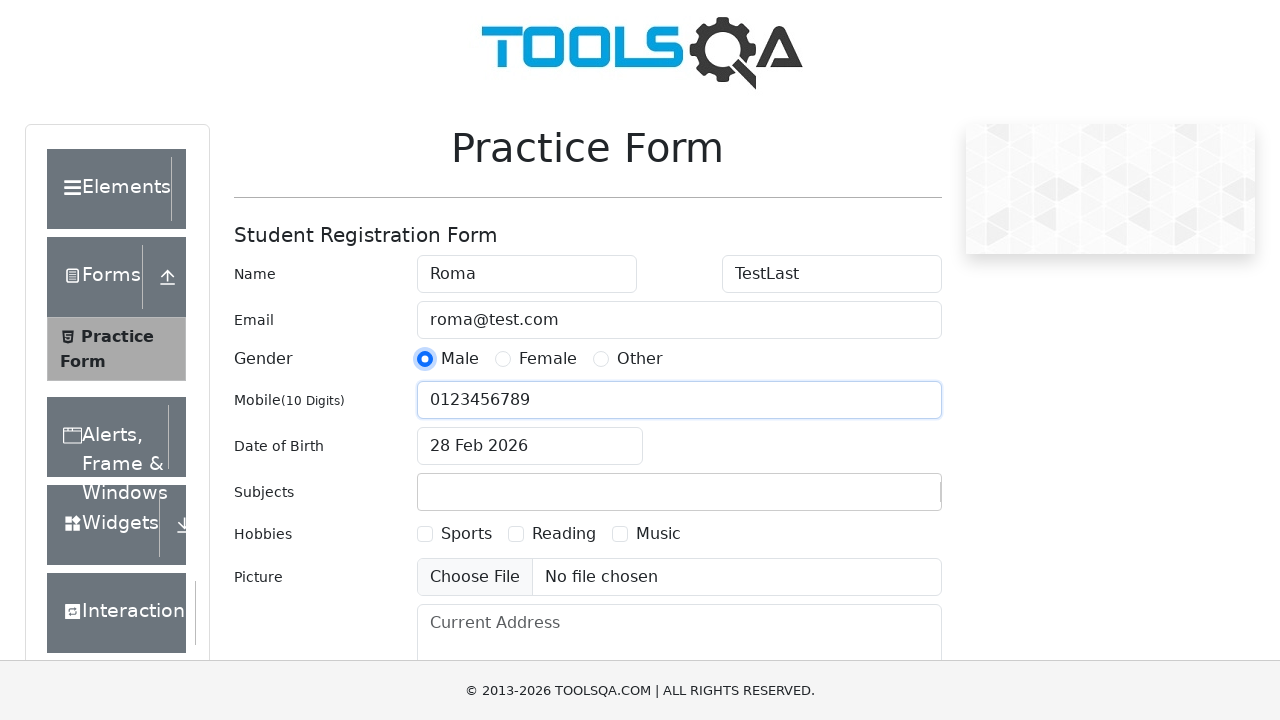

Opened date of birth picker at (530, 446) on #dateOfBirthInput
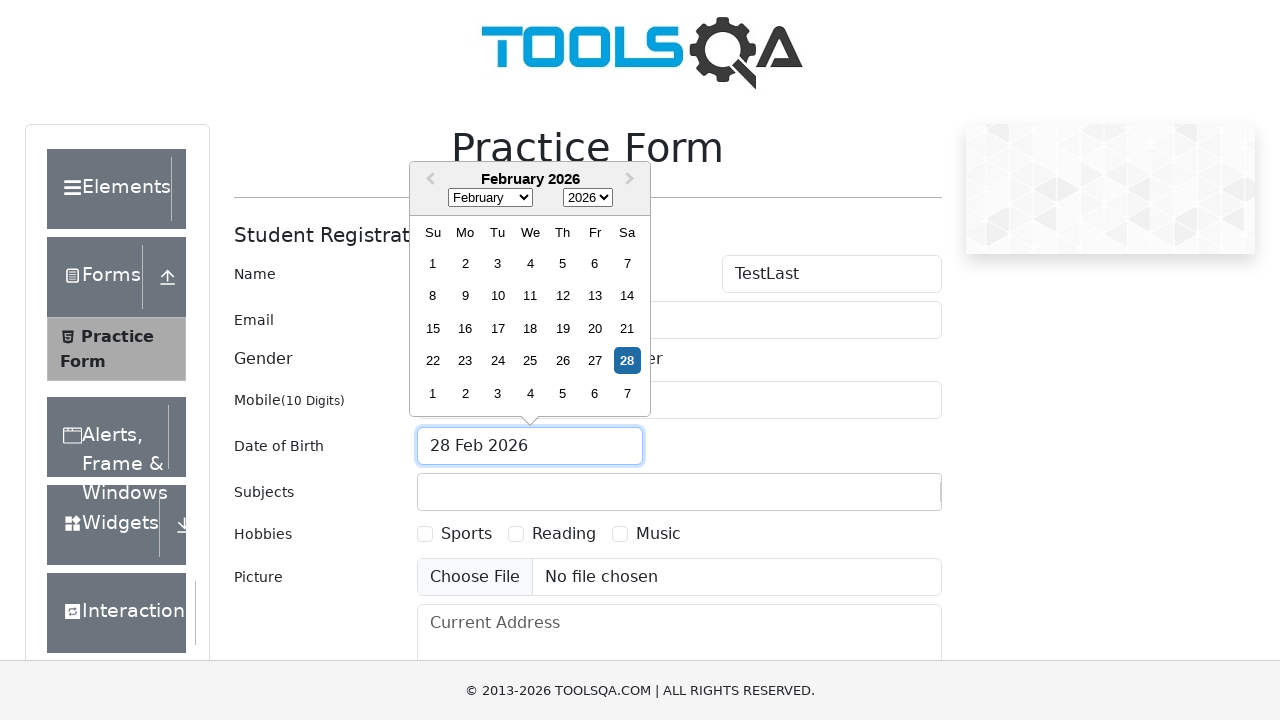

Selected month as May (month 4) on .react-datepicker__month-select
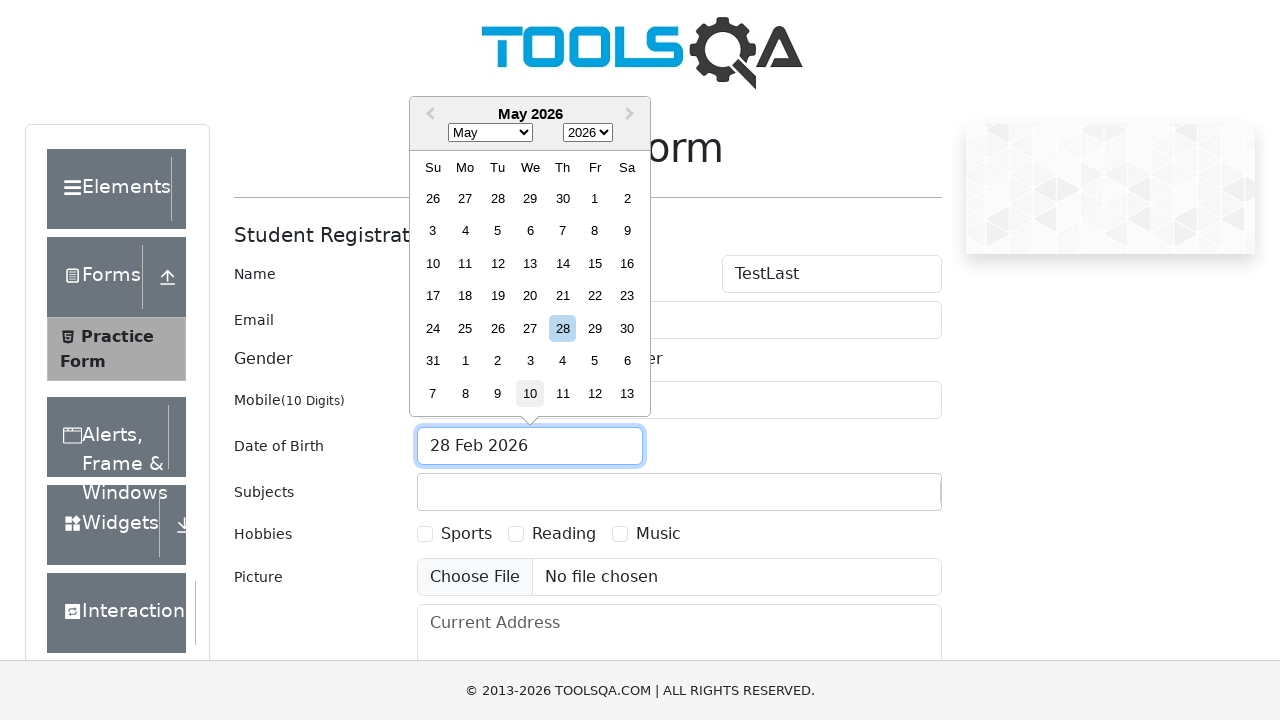

Selected year as 1980 on .react-datepicker__year-select
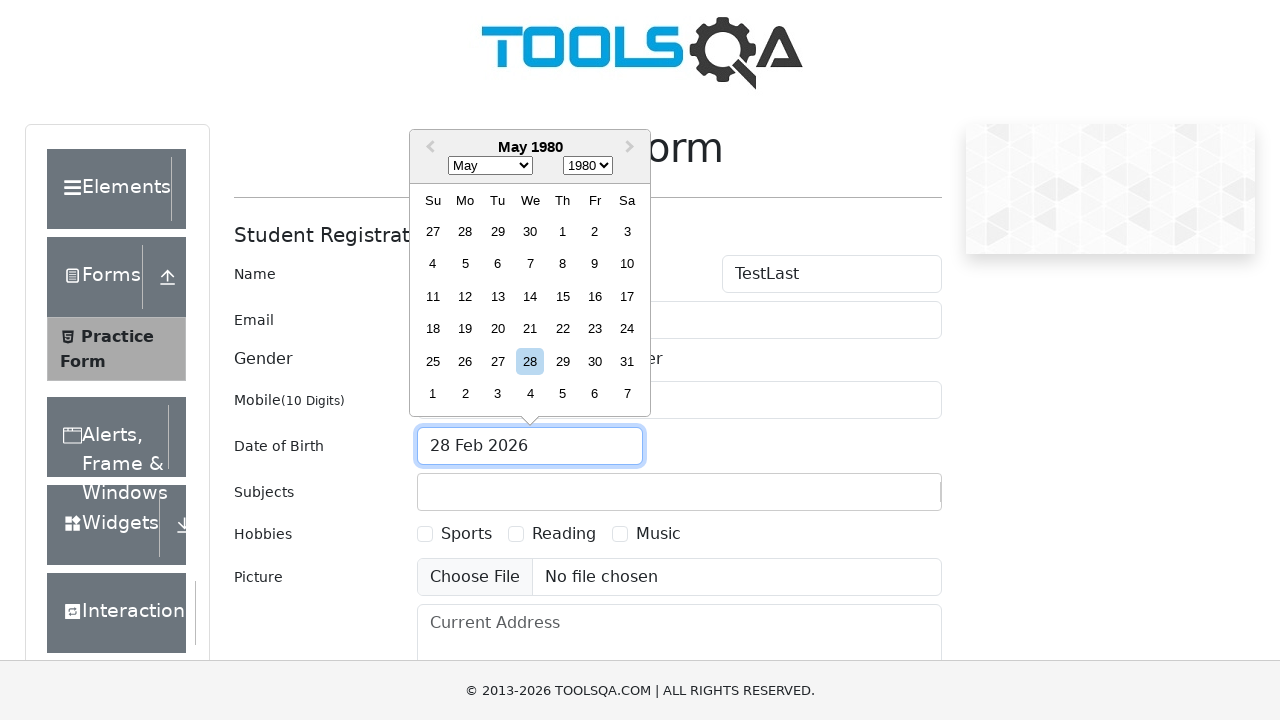

Selected day 25 at (433, 361) on .react-datepicker__day--025
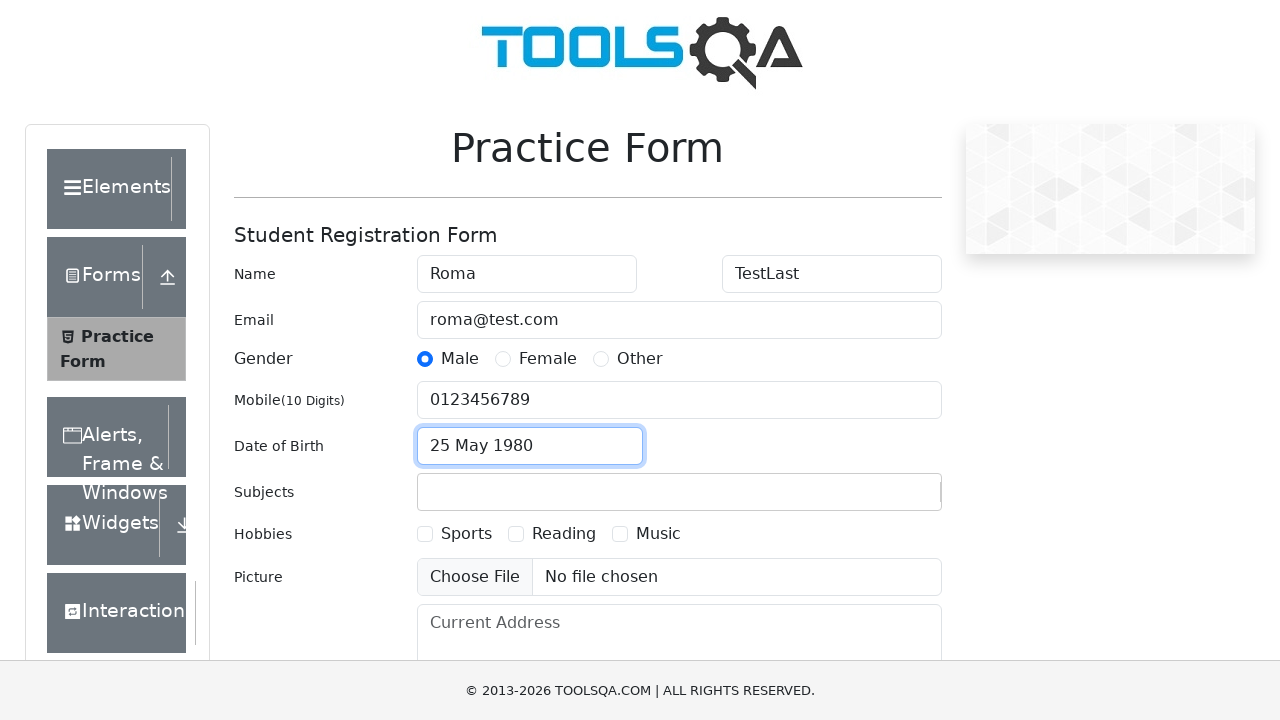

Entered 'Physics' in subjects field on #subjectsInput
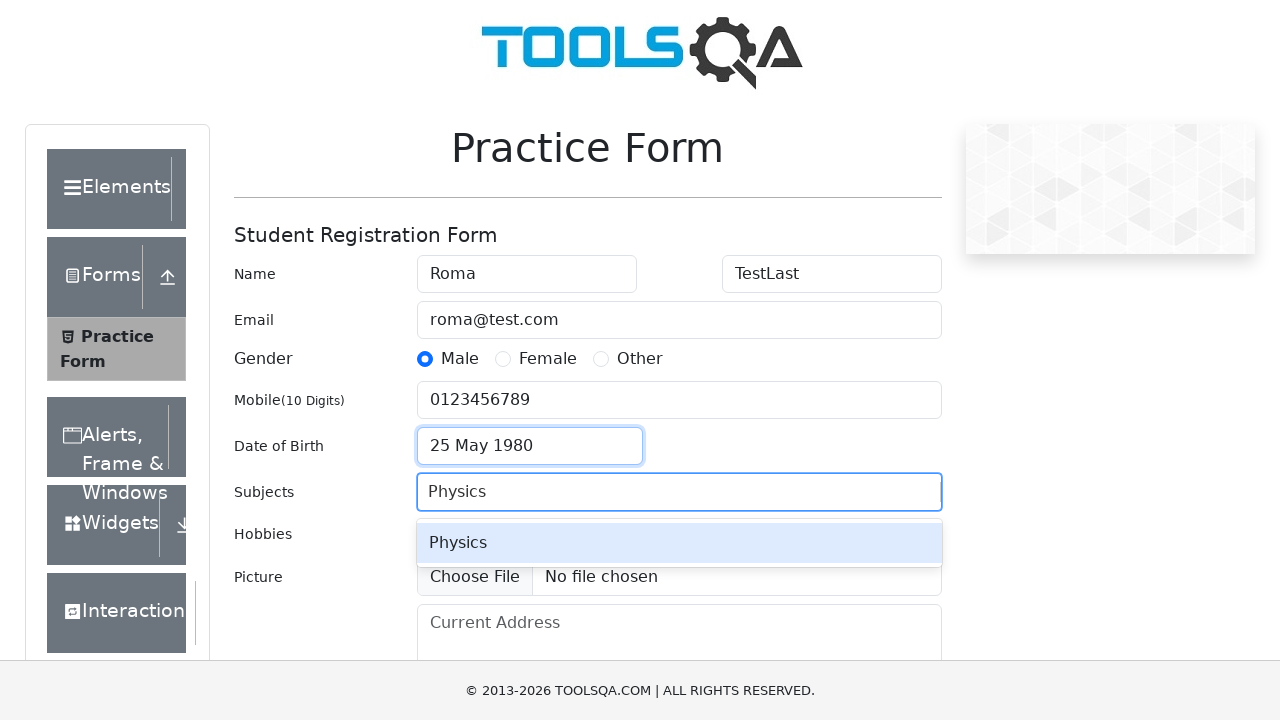

Confirmed Physics subject selection on #subjectsInput
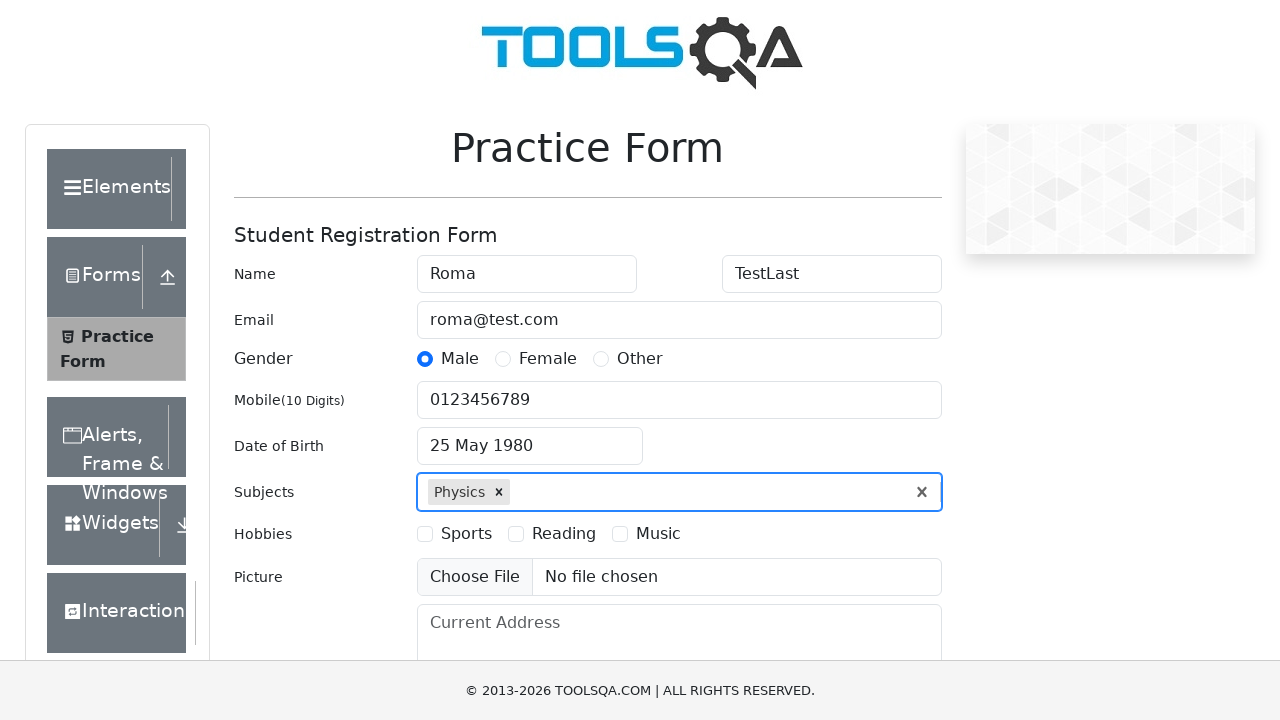

Selected Sports hobby at (466, 534) on label[for='hobbies-checkbox-1']
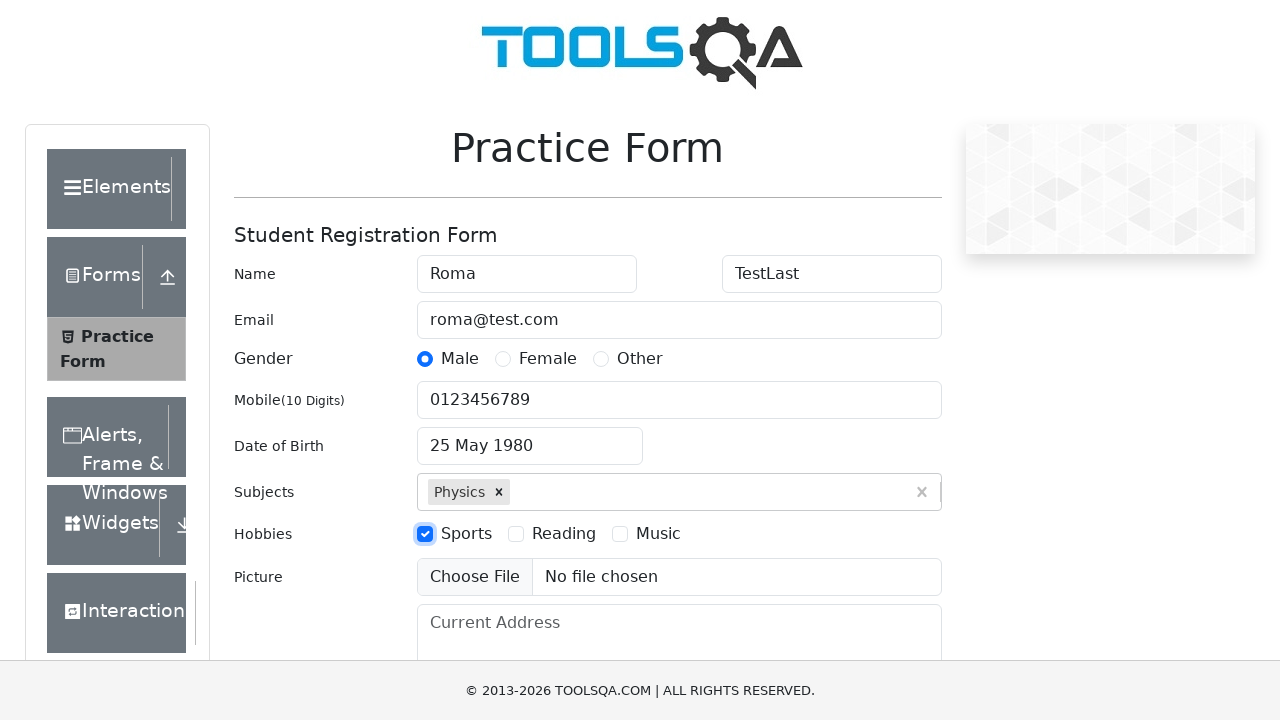

Entered current address 'Some address' on #currentAddress
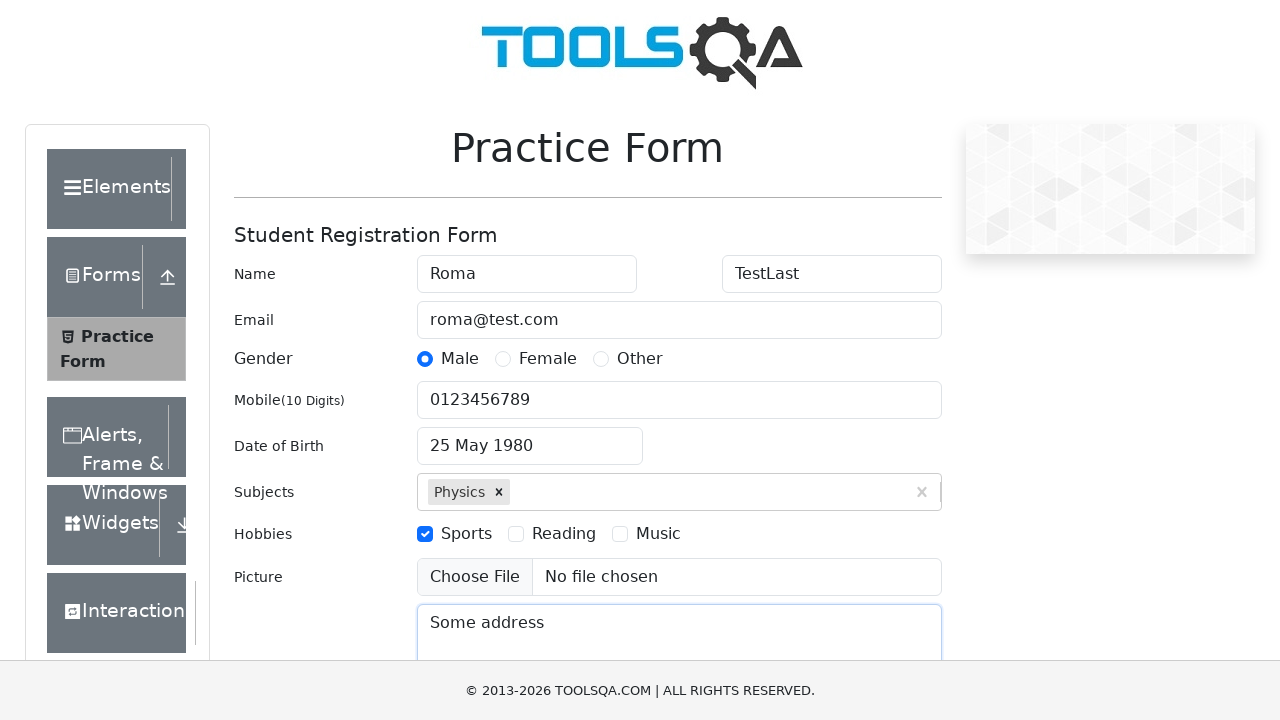

Entered 'NCR' in state field on #react-select-3-input
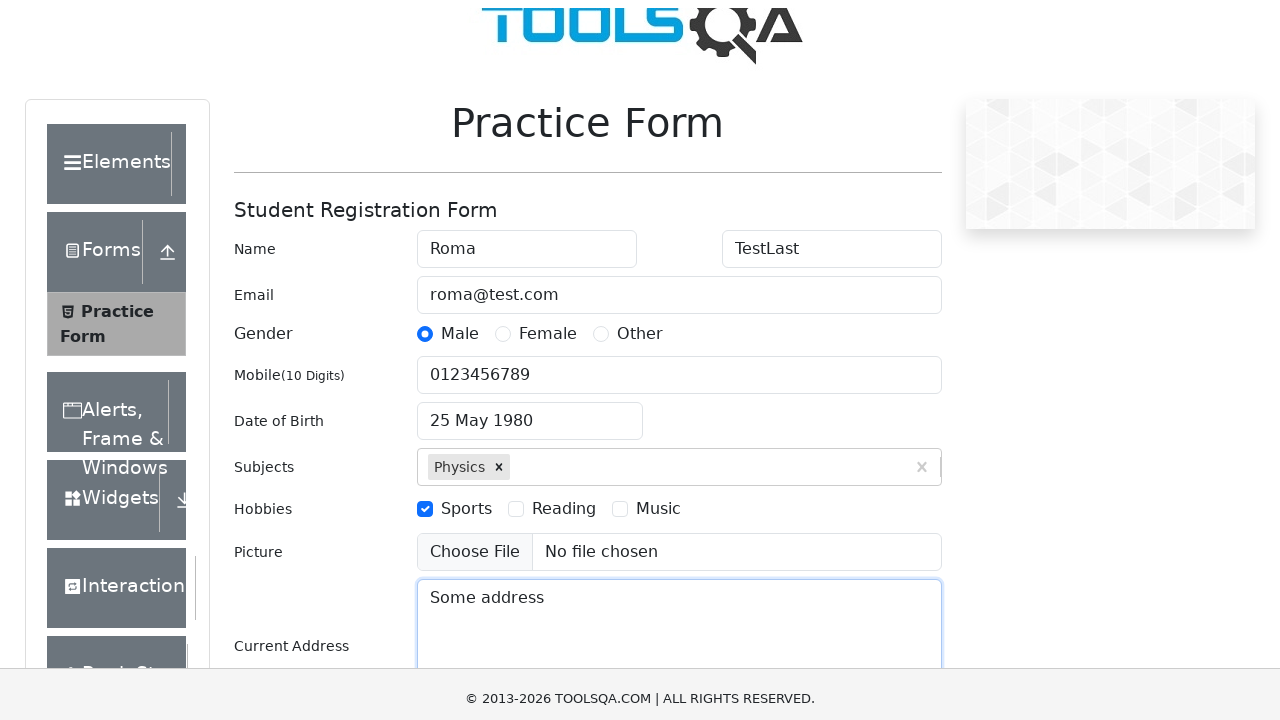

Confirmed NCR state selection on #react-select-3-input
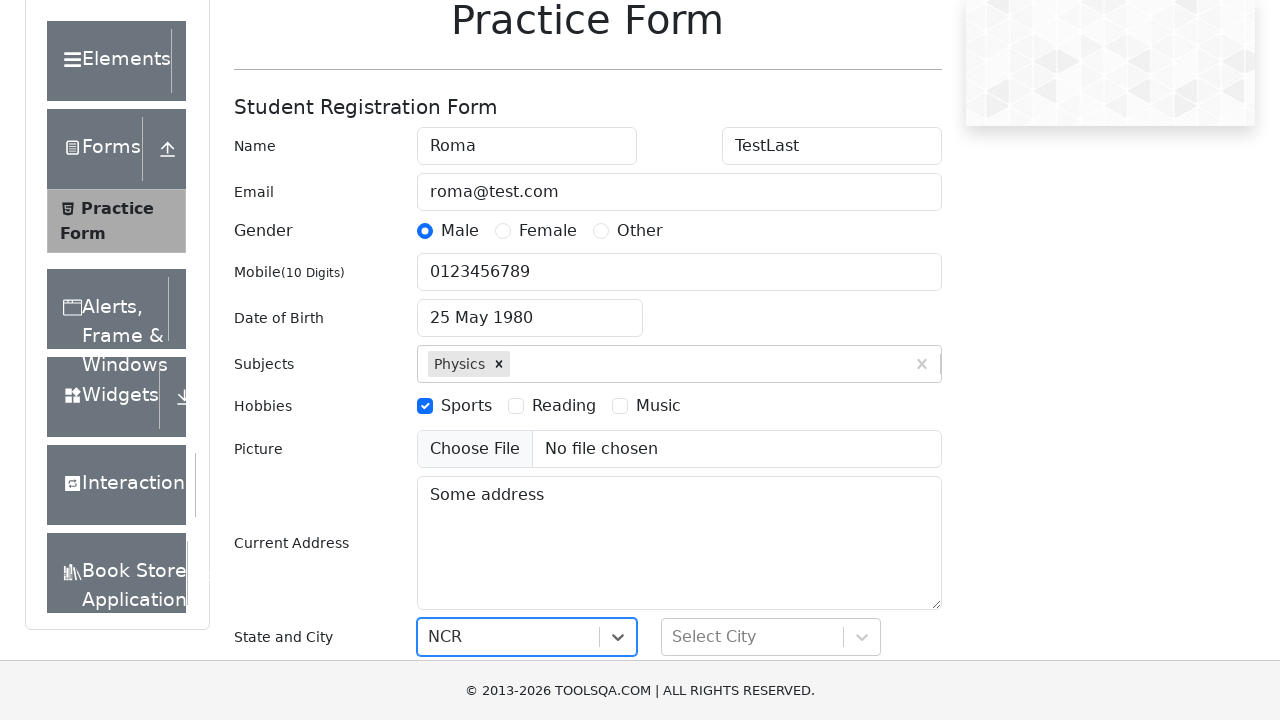

Entered 'Delhi' in city field on #react-select-4-input
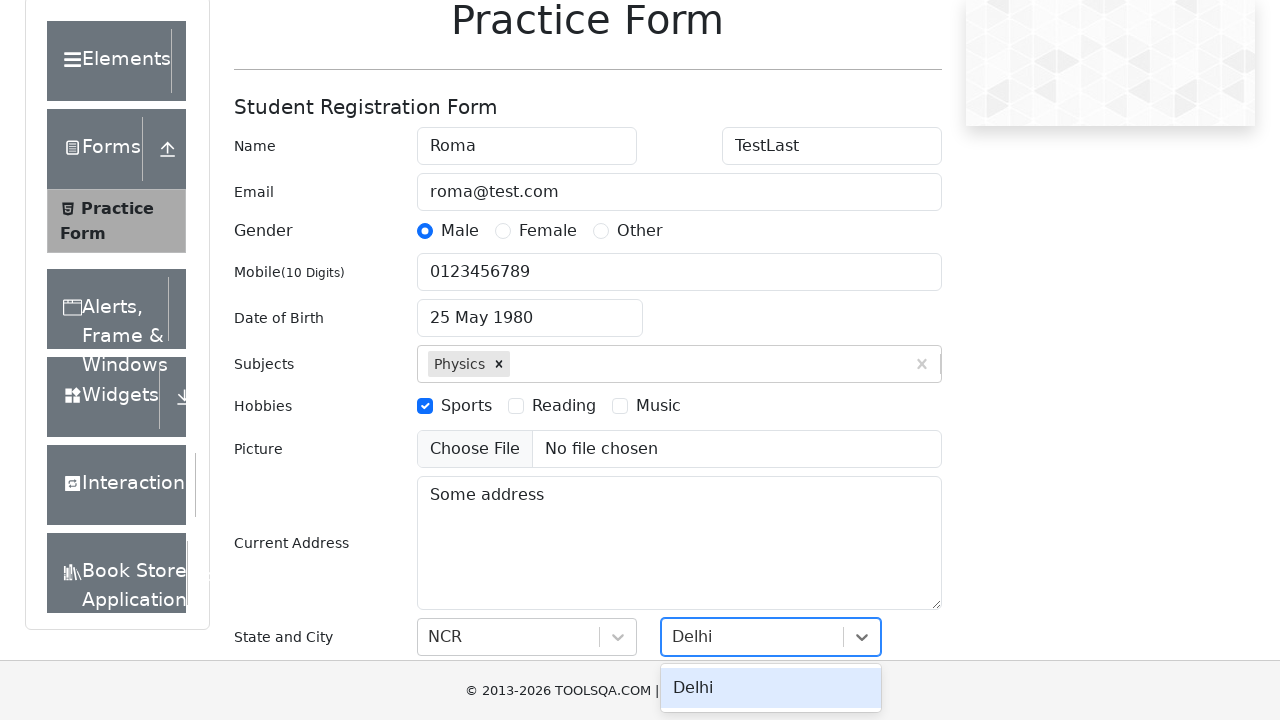

Confirmed Delhi city selection on #react-select-4-input
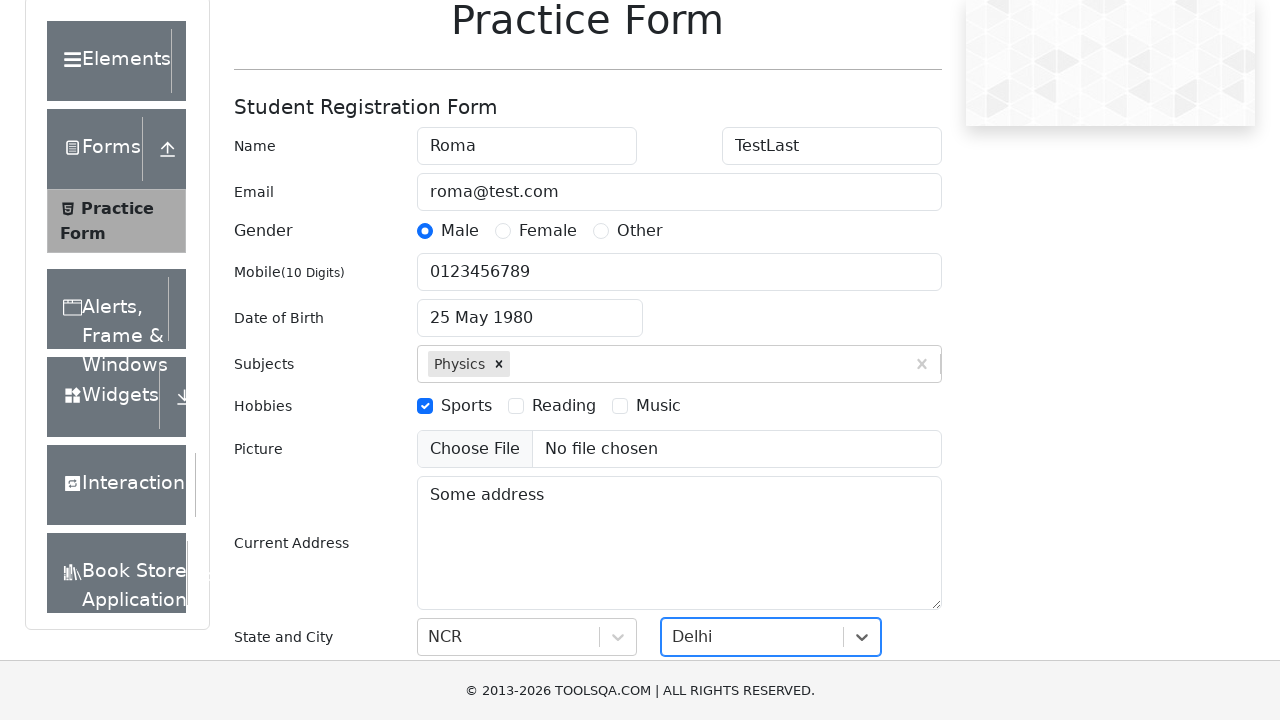

Clicked submit button to complete form submission at (885, 499) on #submit
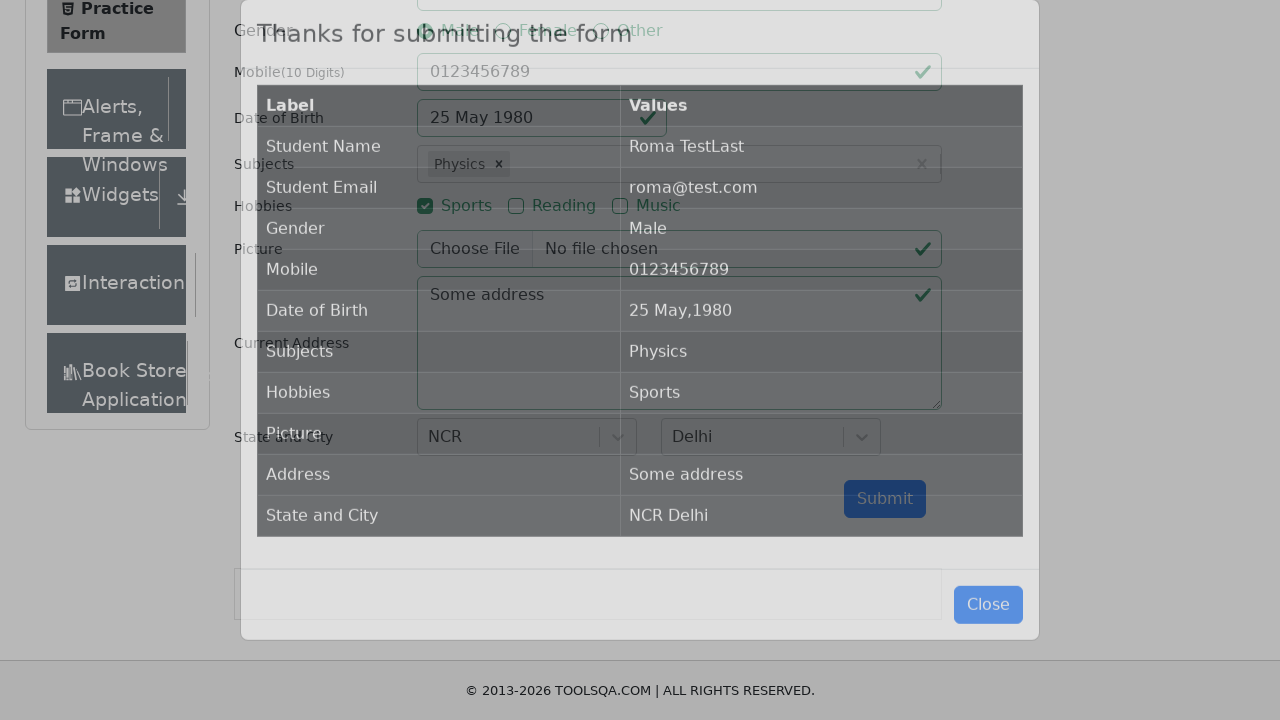

Form submission successful, confirmation modal displayed
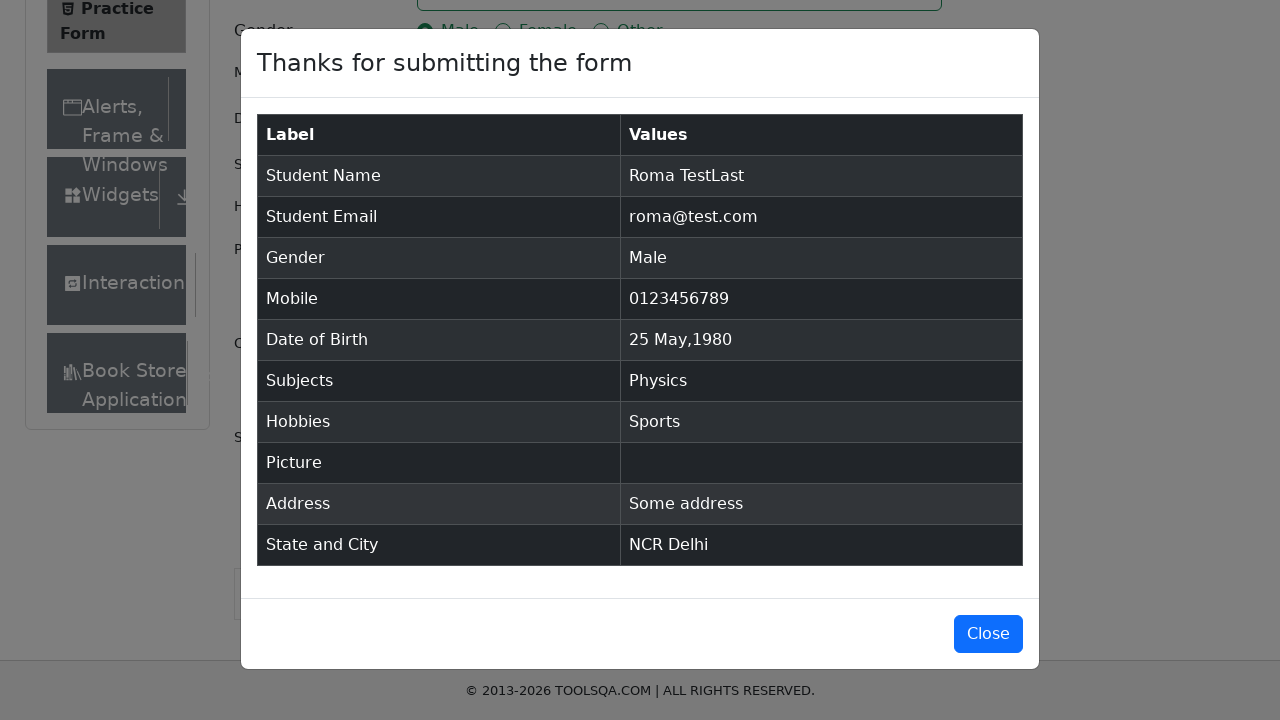

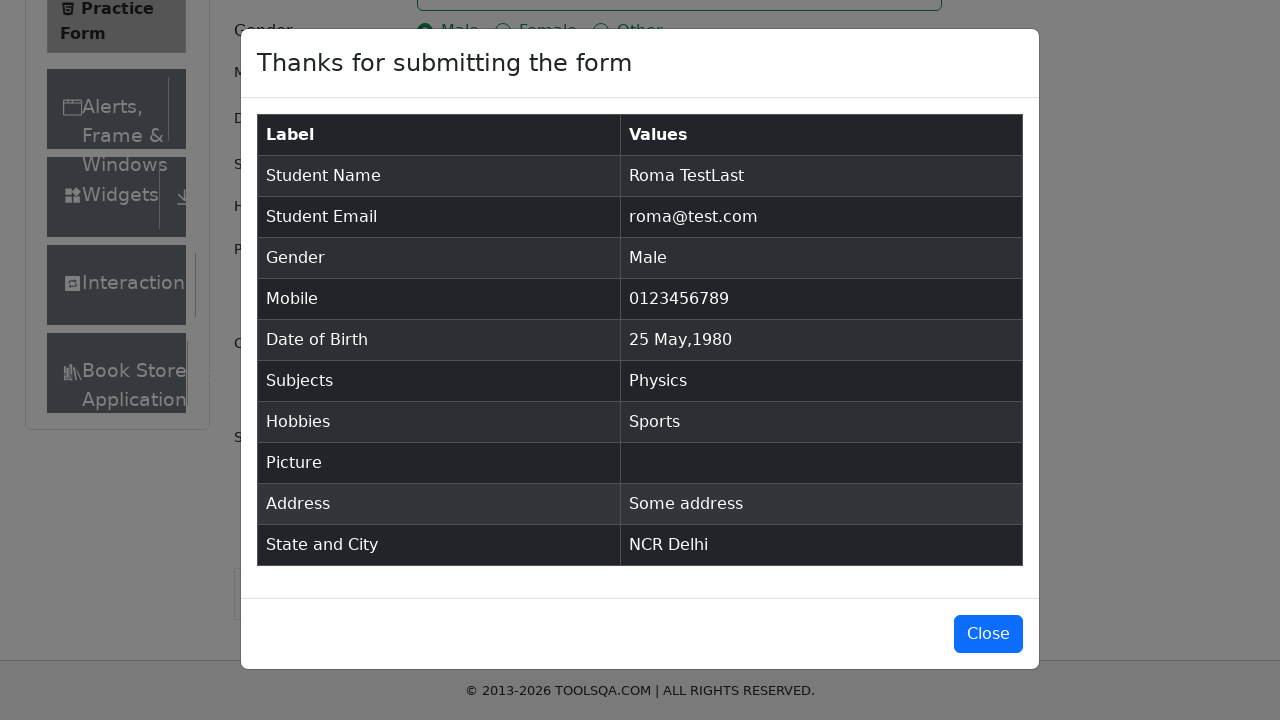